Tests signup form validation by attempting to submit with all empty fields

Starting URL: https://selenium-blog.herokuapp.com/

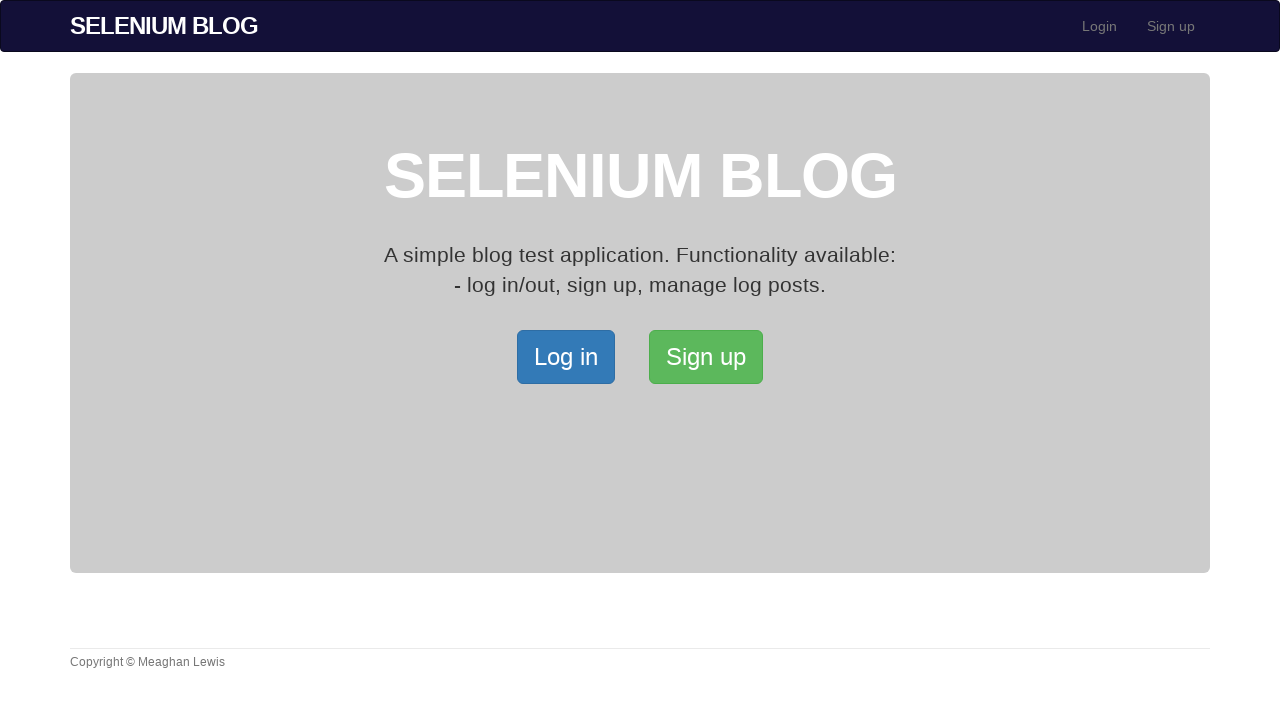

Clicked sign up button to navigate to signup page at (706, 357) on xpath=/html/body/div[2]/div/a[2]
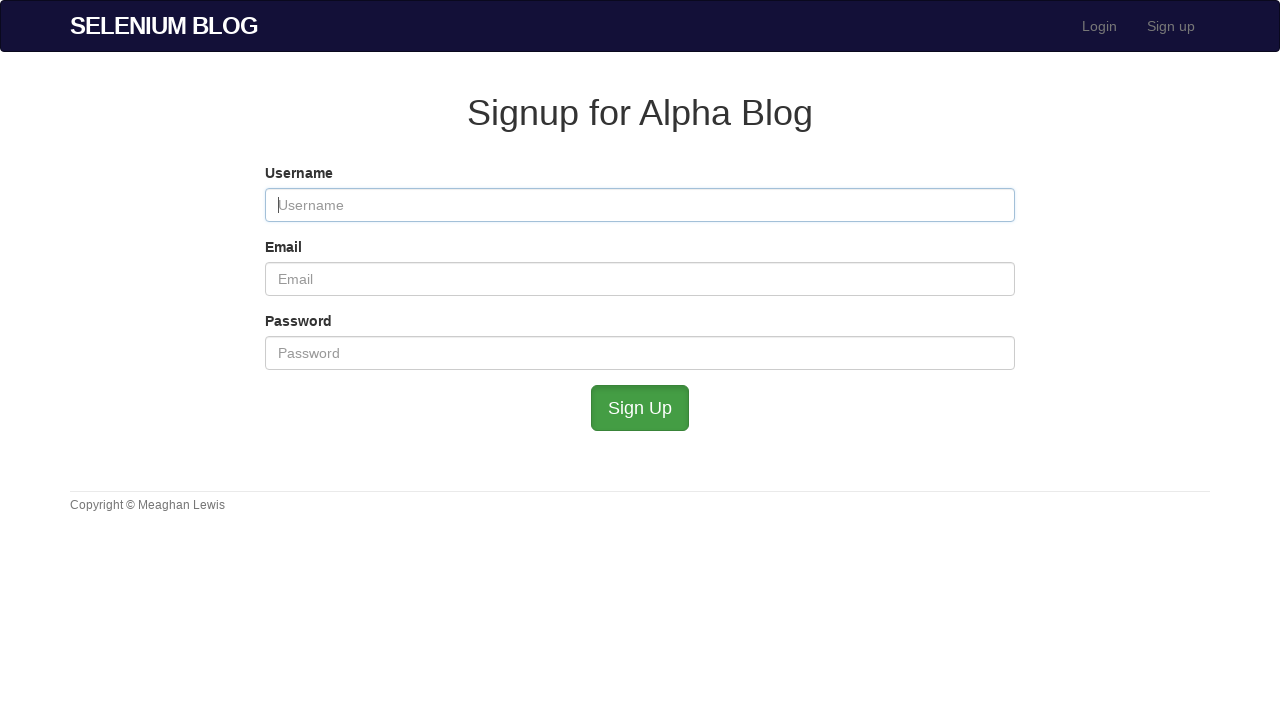

Signup form loaded successfully
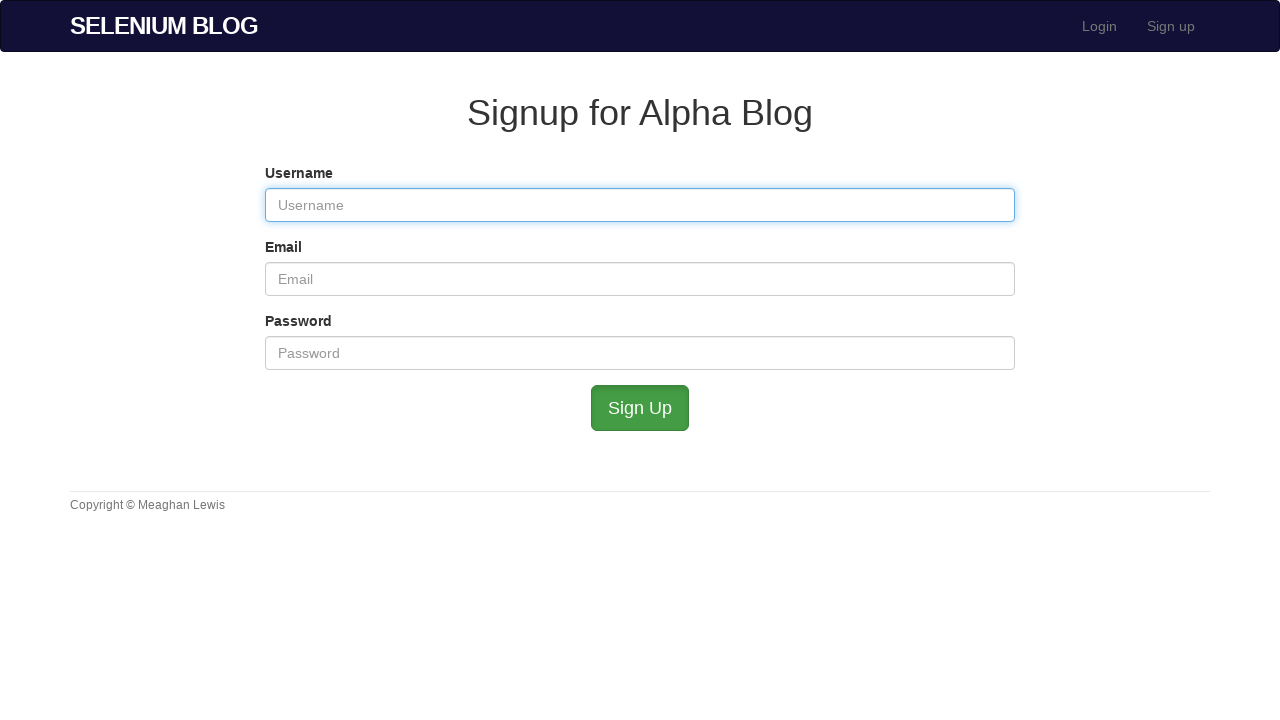

Left username field empty on #user_username
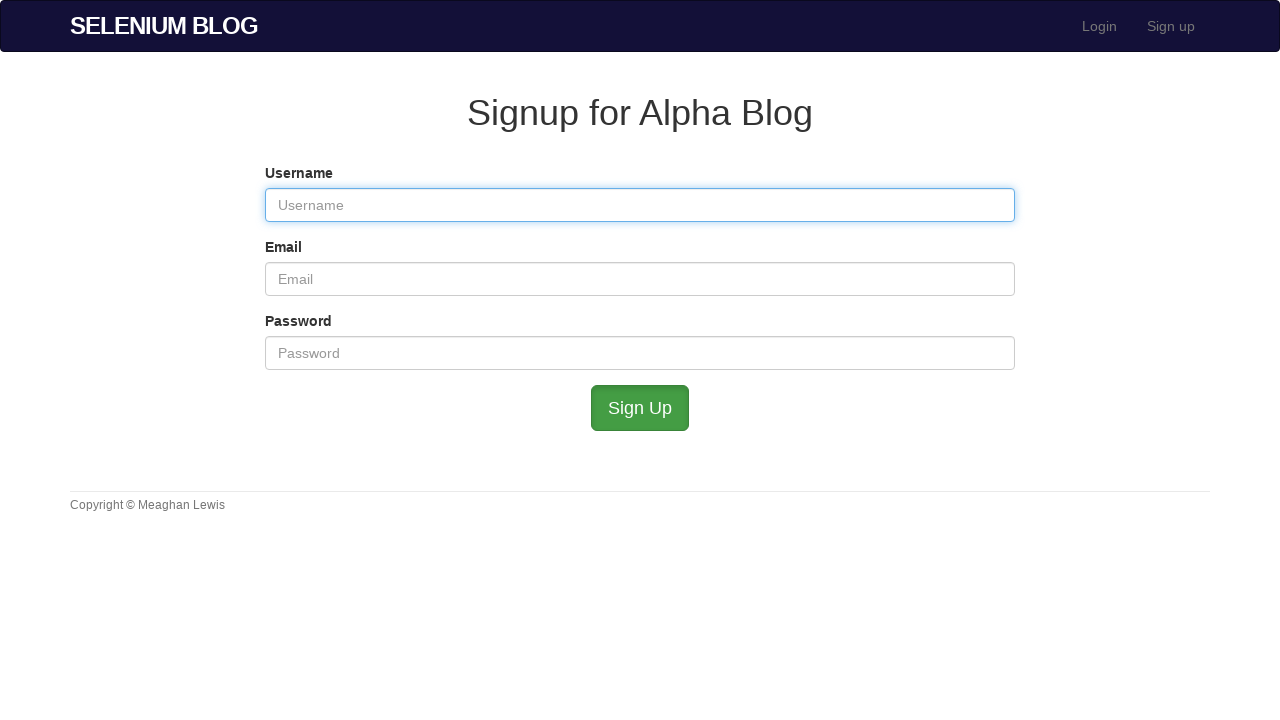

Left email field empty on #user_email
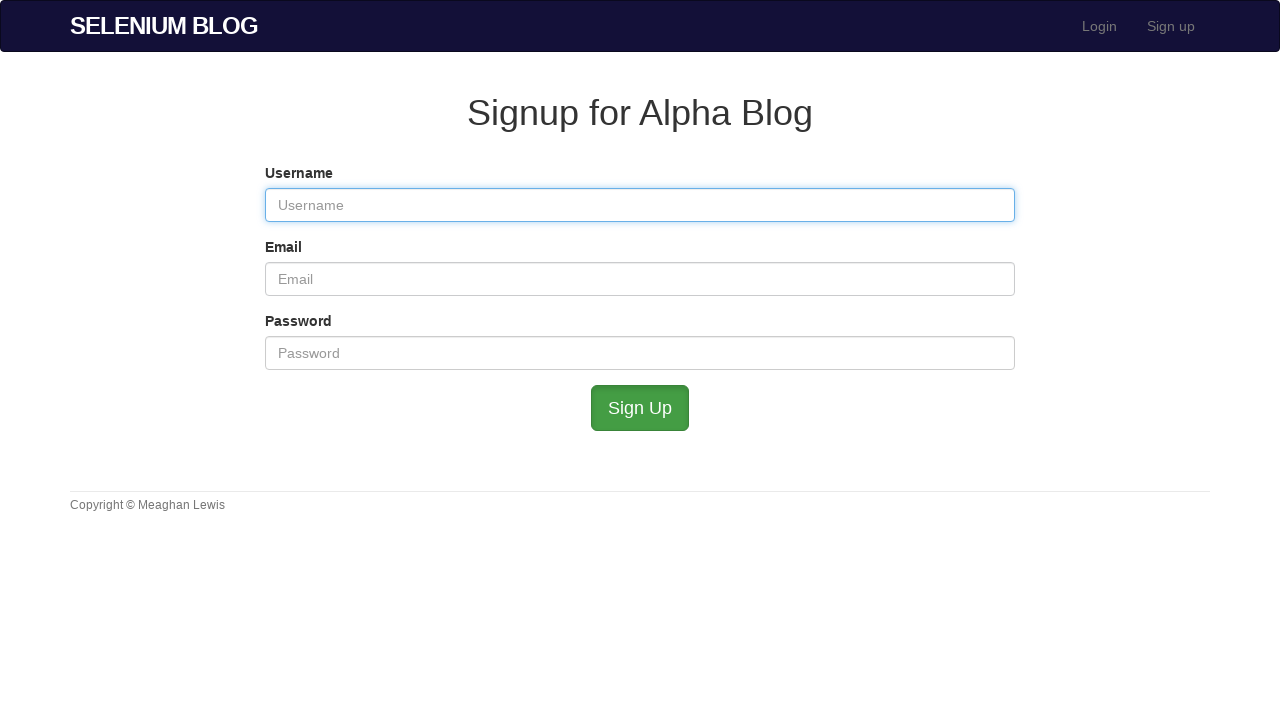

Left password field empty on #user_password
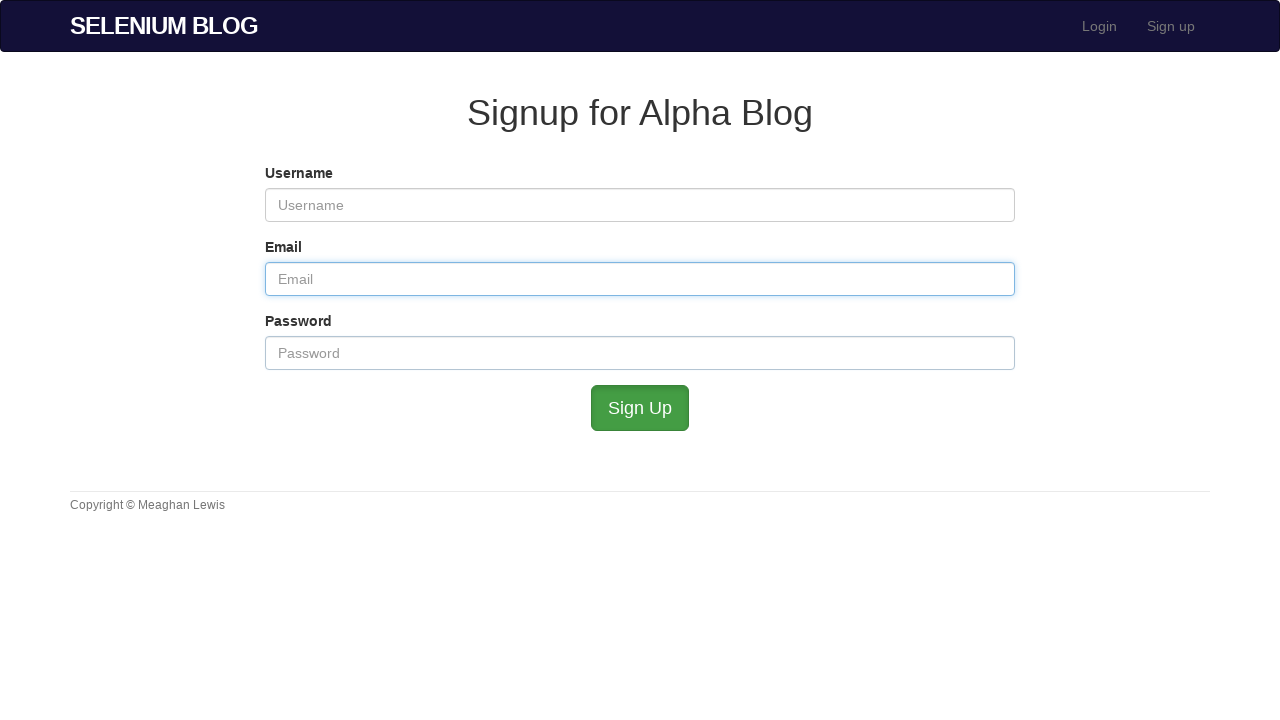

Clicked signup button to submit empty form - testing validation at (640, 408) on #submit
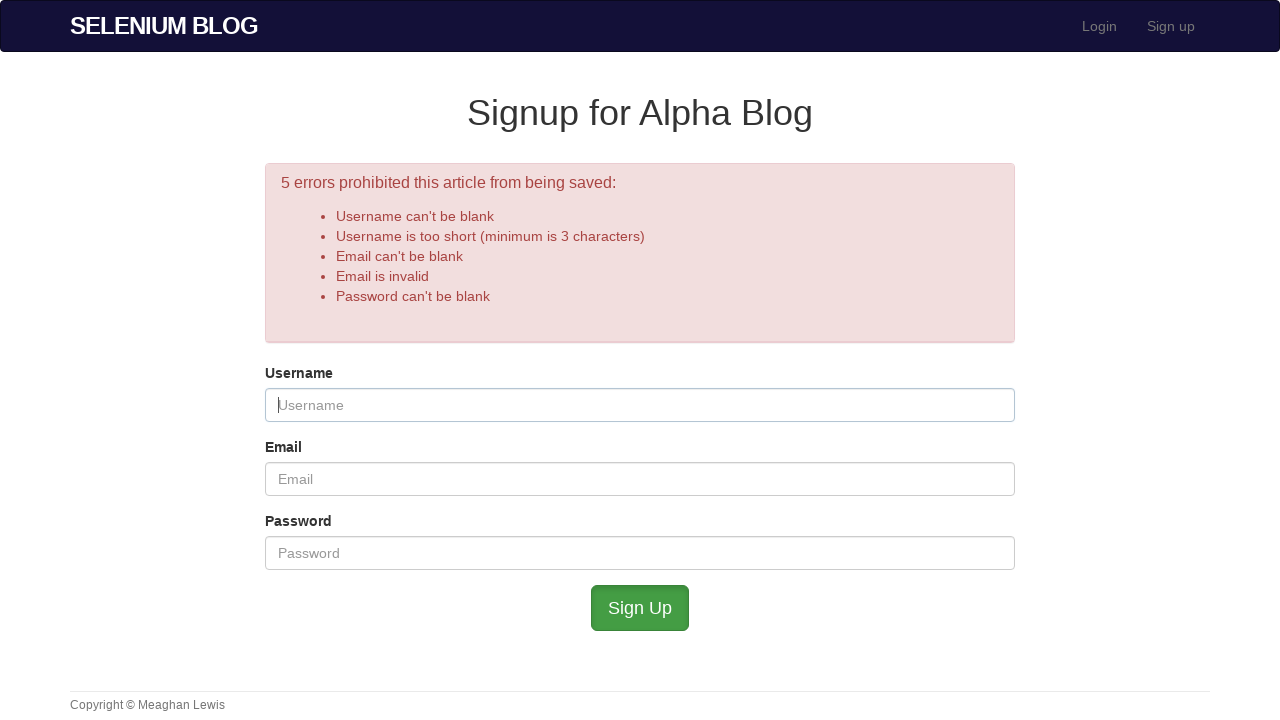

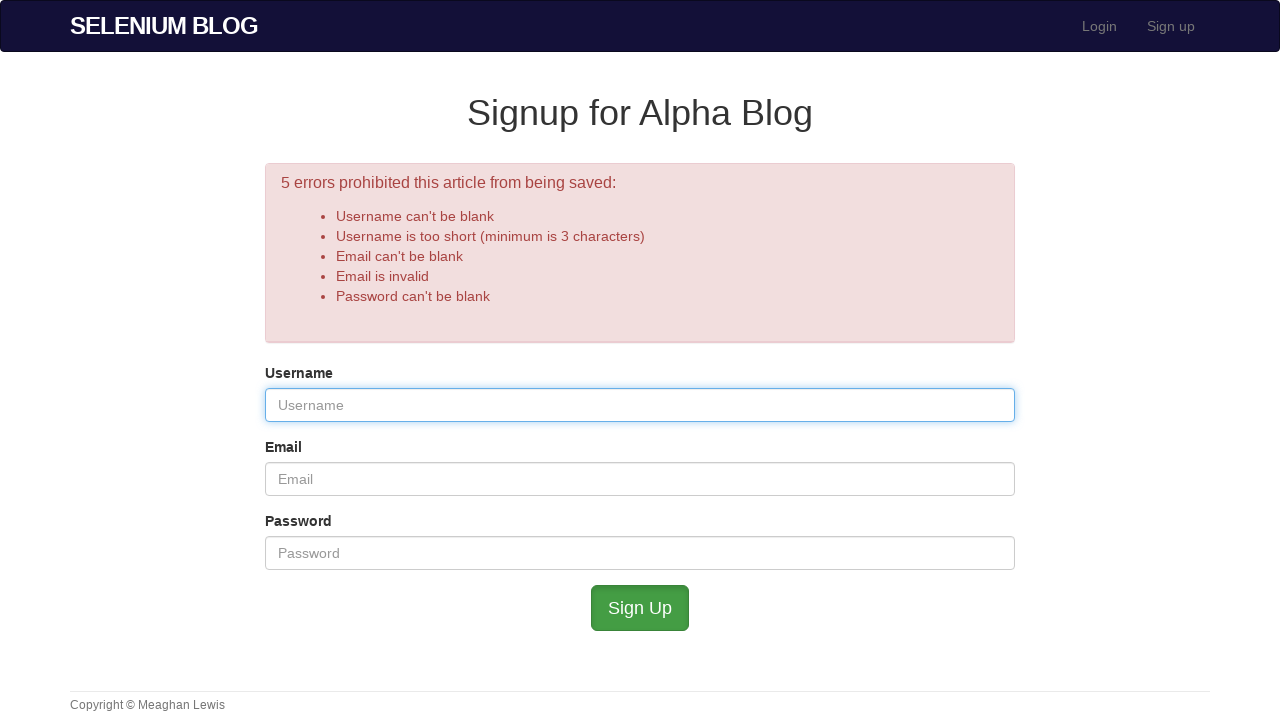